Navigates to Rahul Shetty Academy homepage and verifies the page loads by checking the title and URL

Starting URL: https://rahulshettyacademy.com/

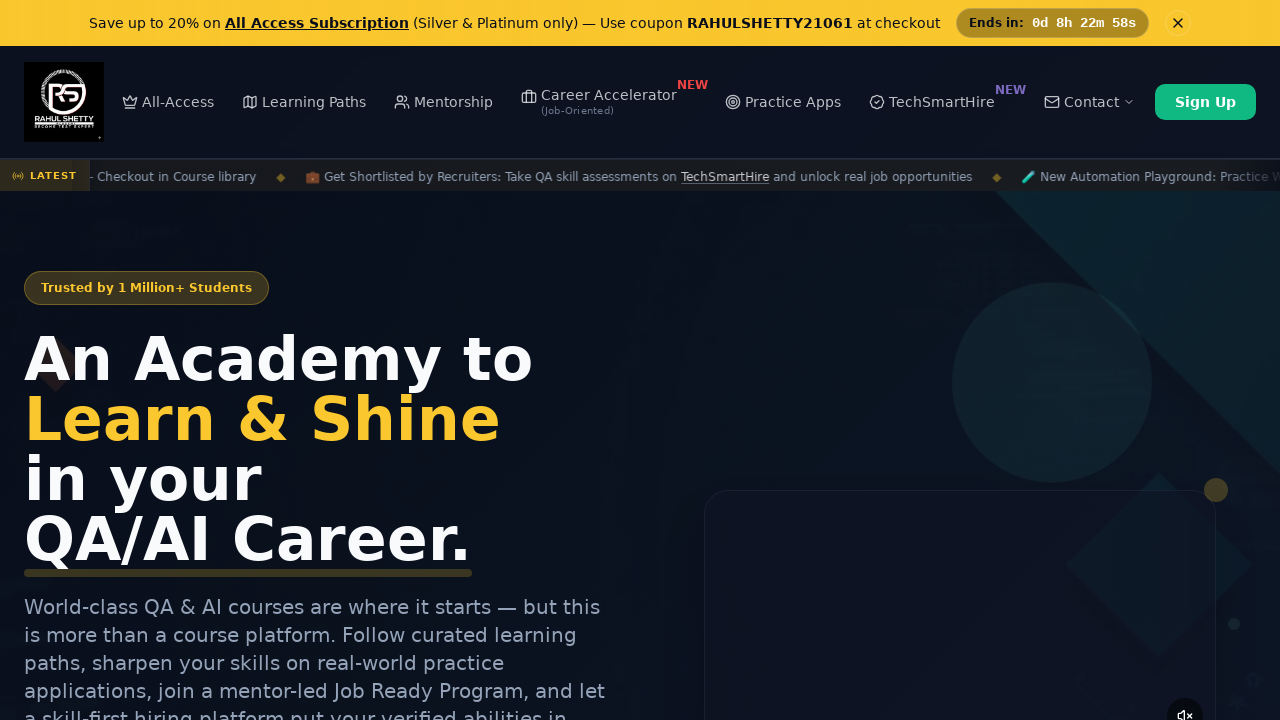

Waited for page to reach domcontentloaded state
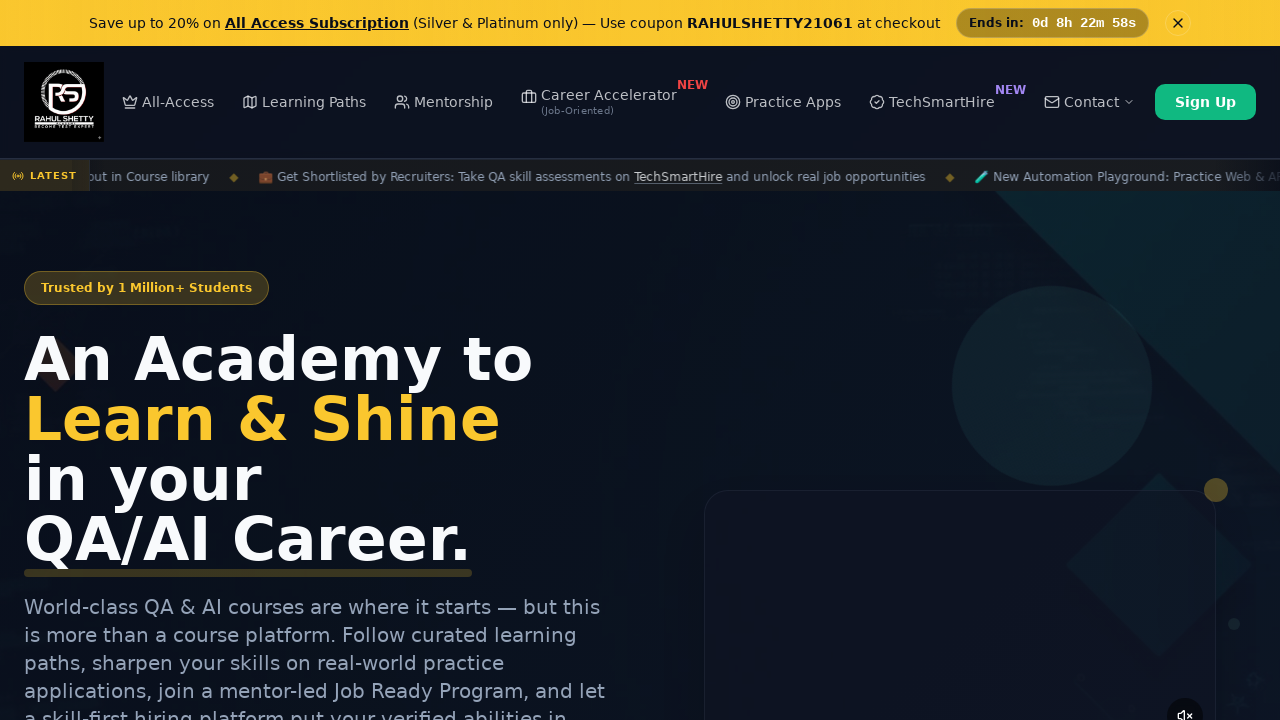

Retrieved page title: Rahul Shetty Academy | QA Automation, Playwright, AI Testing & Online Training
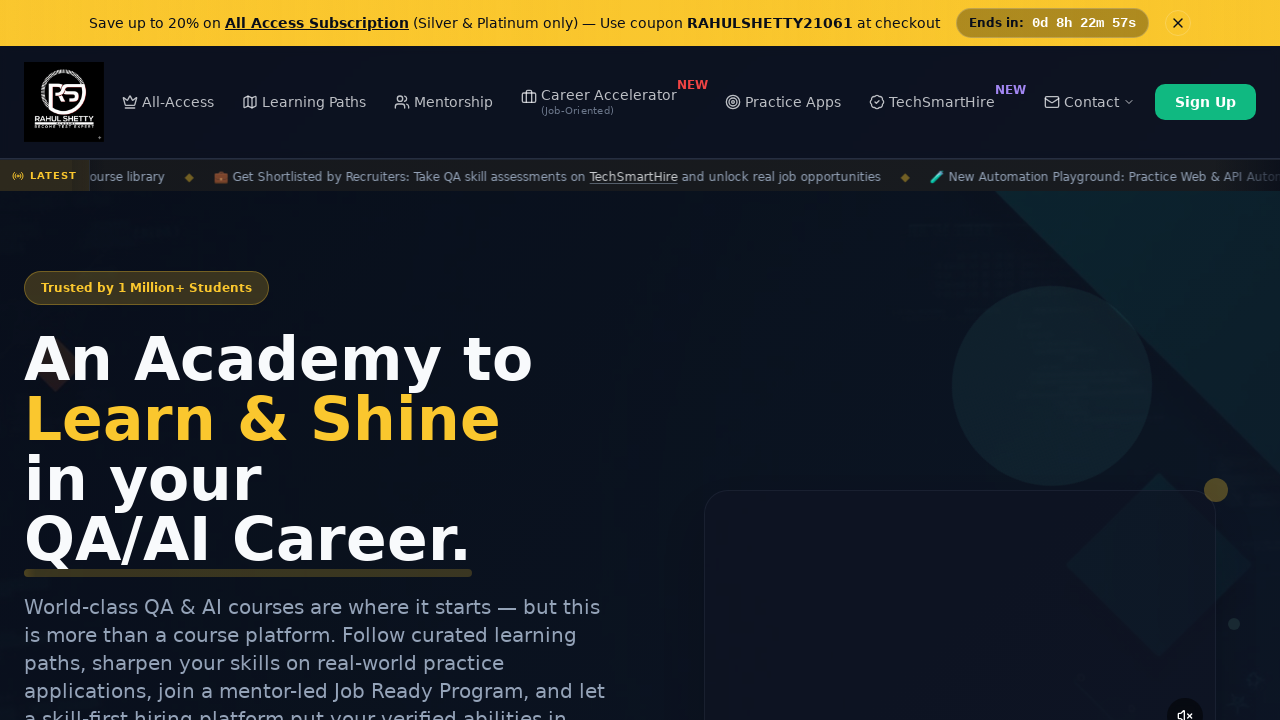

Retrieved current URL: https://rahulshettyacademy.com/
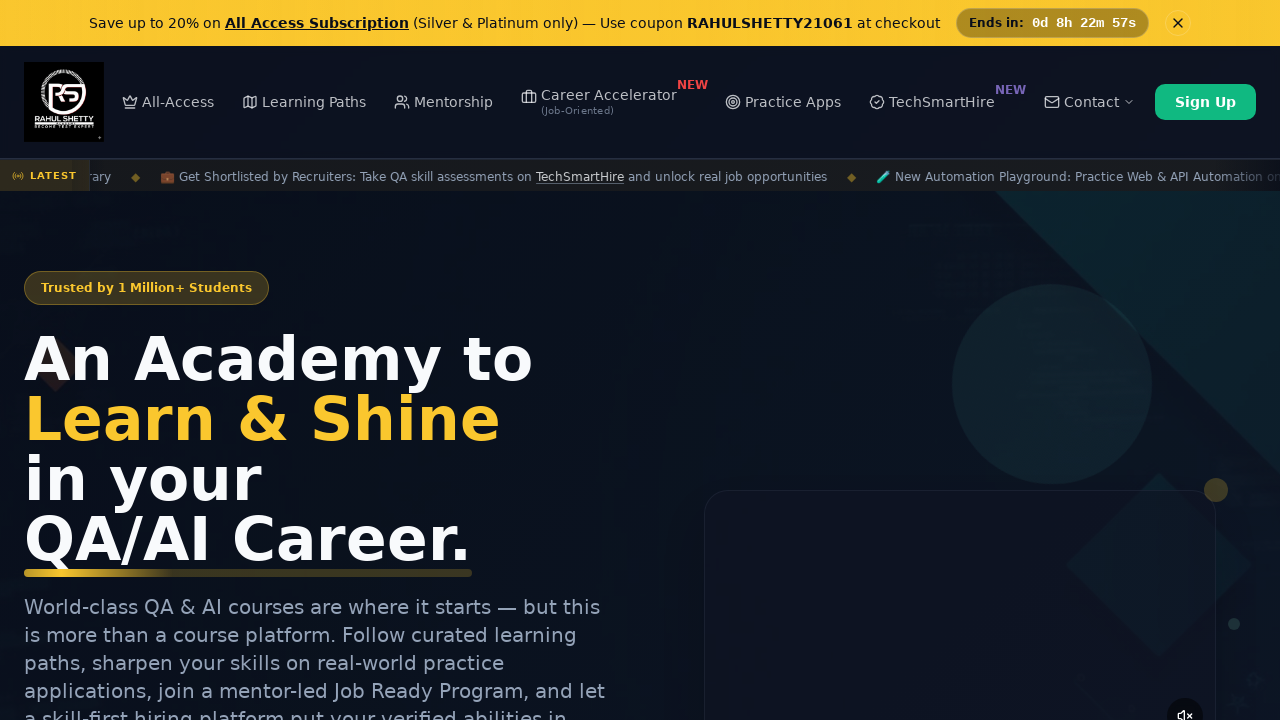

Verified that 'rahulshettyacademy' is present in the URL
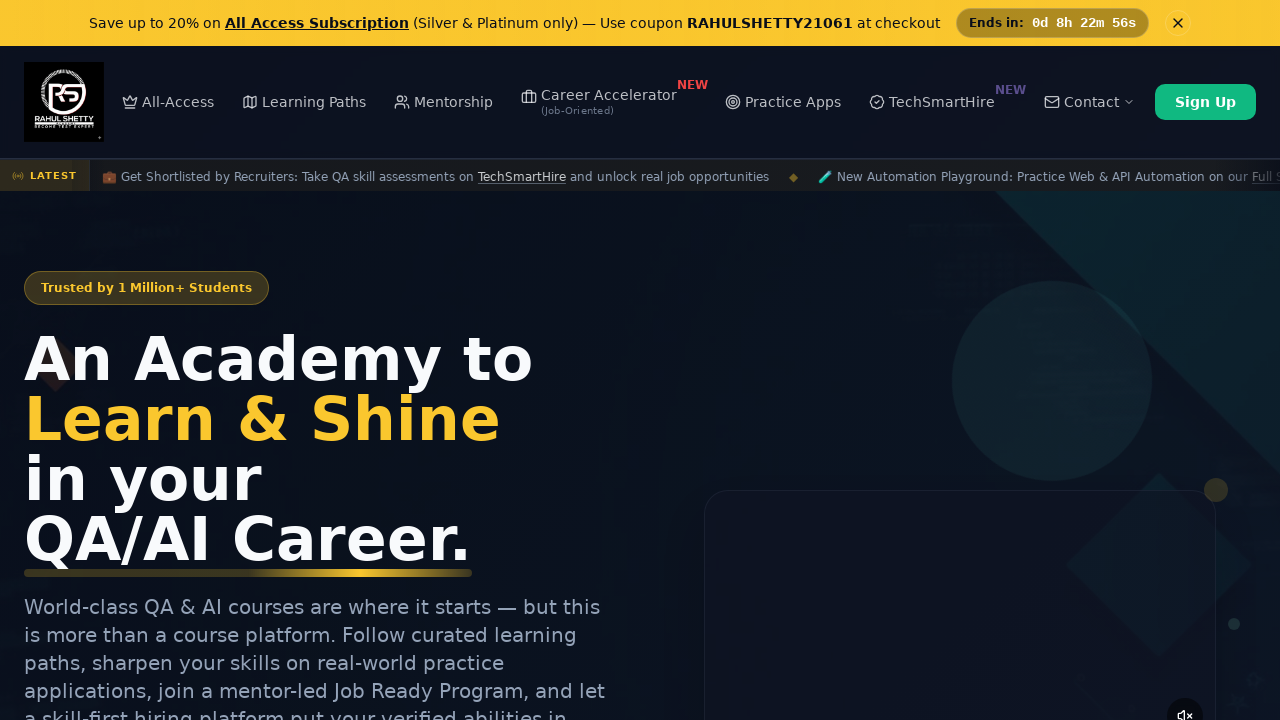

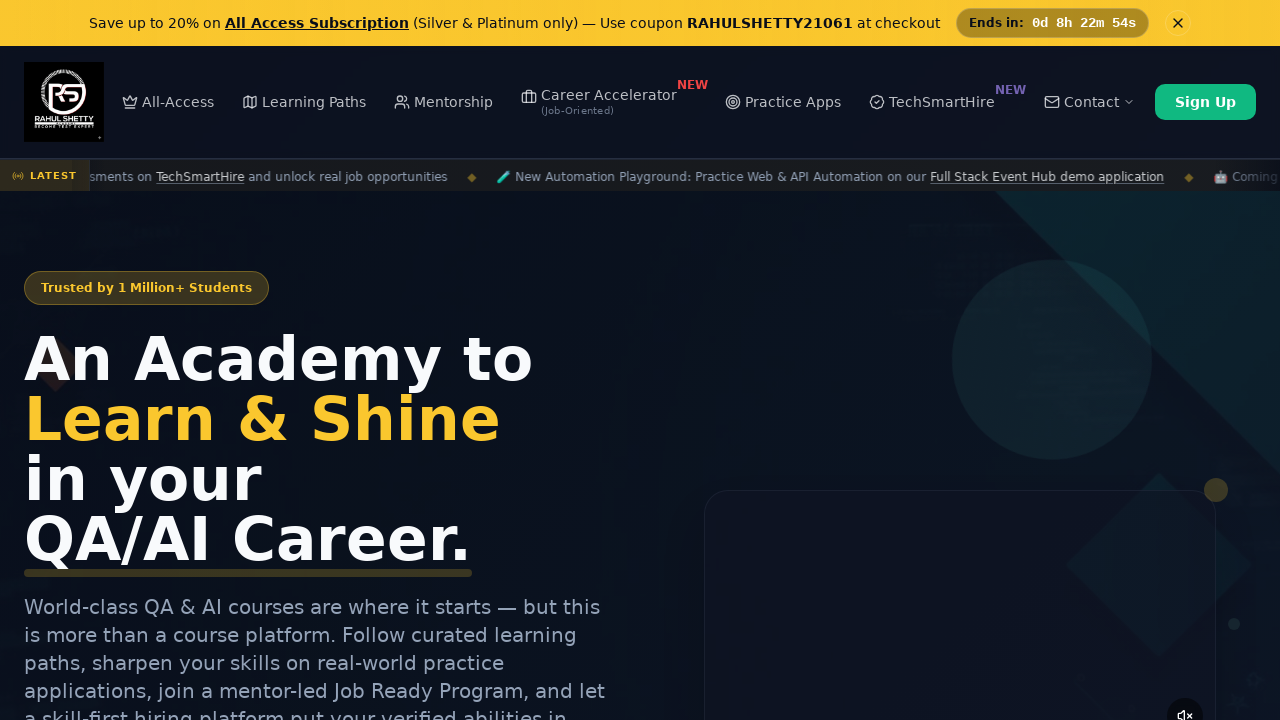